Tests the search functionality by clicking the search button, entering a search term, and clearing the input

Starting URL: https://webdriver.io

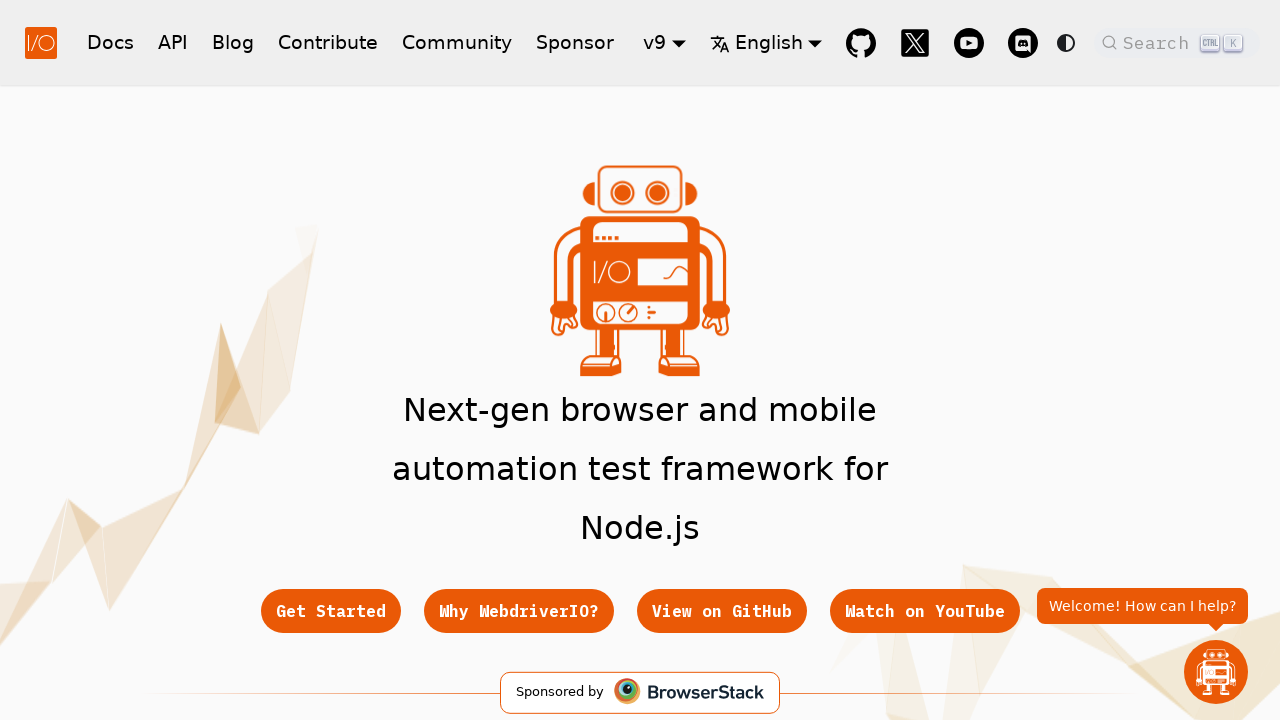

Clicked search button to open search modal at (1159, 42) on .DocSearch-Button-Placeholder
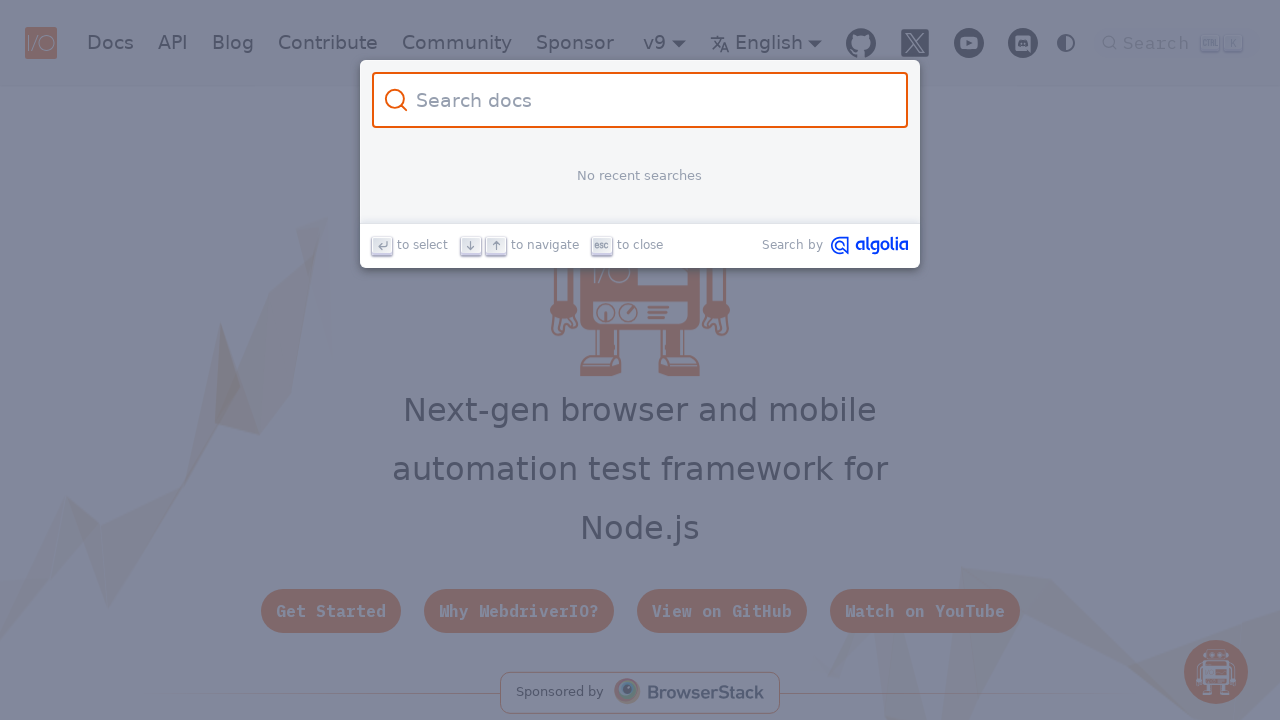

Search input field appeared and is ready
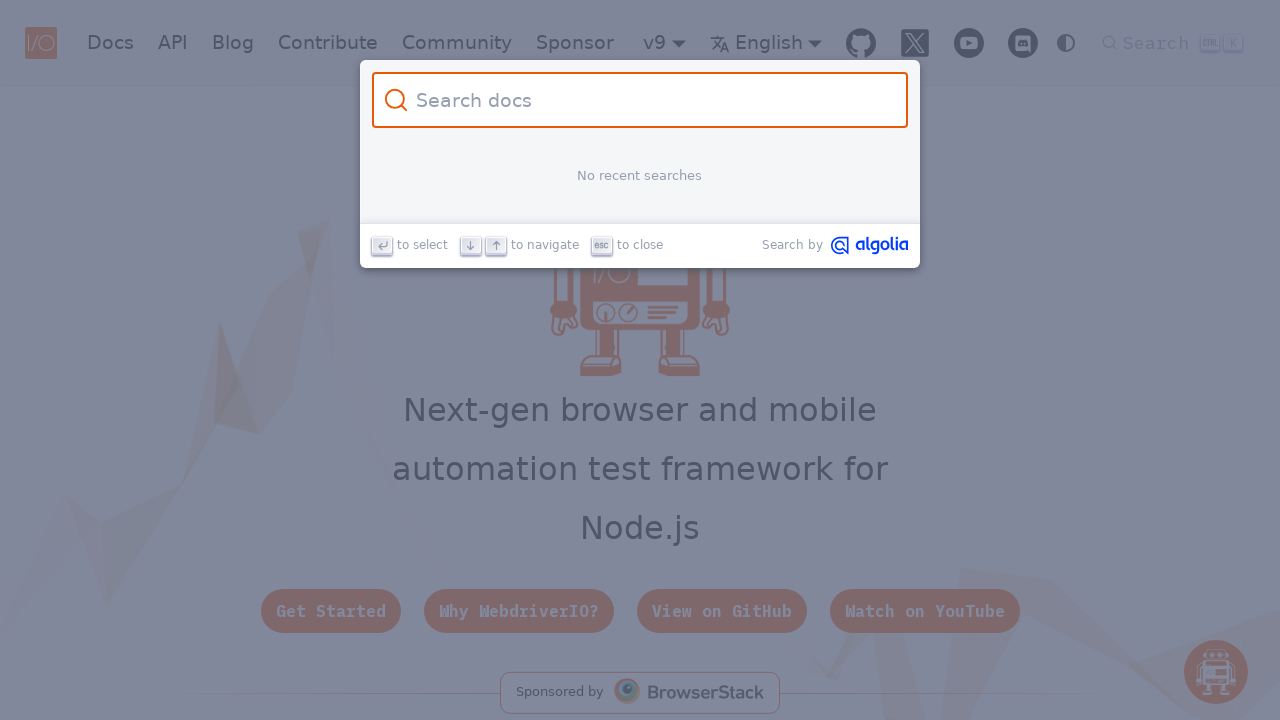

Entered search term 'all is done' into search field on .DocSearch-Input
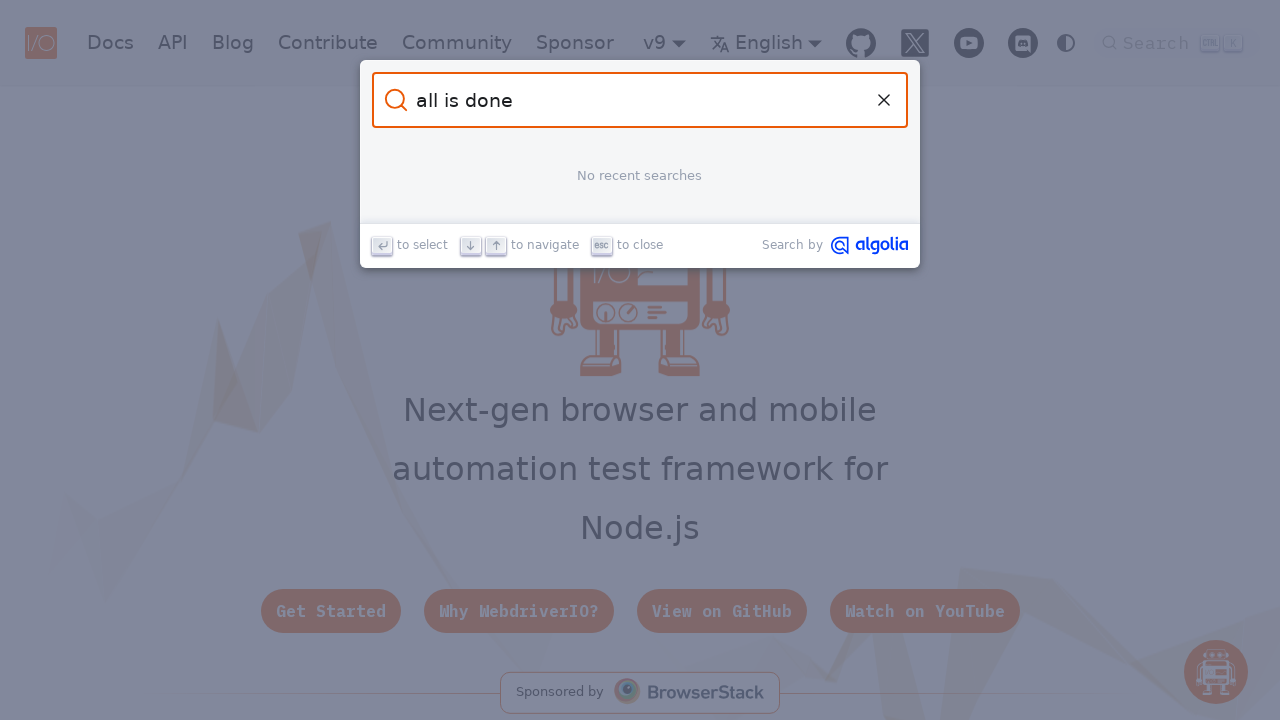

Cleared search input field on .DocSearch-Input
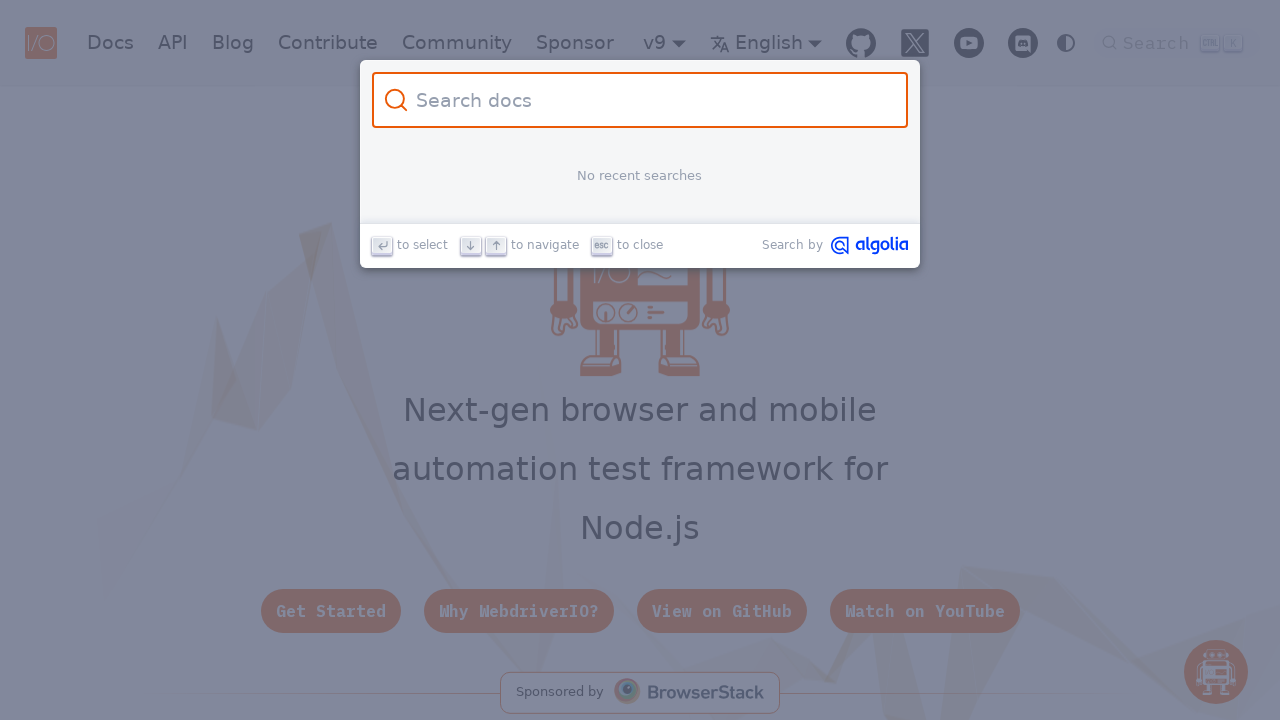

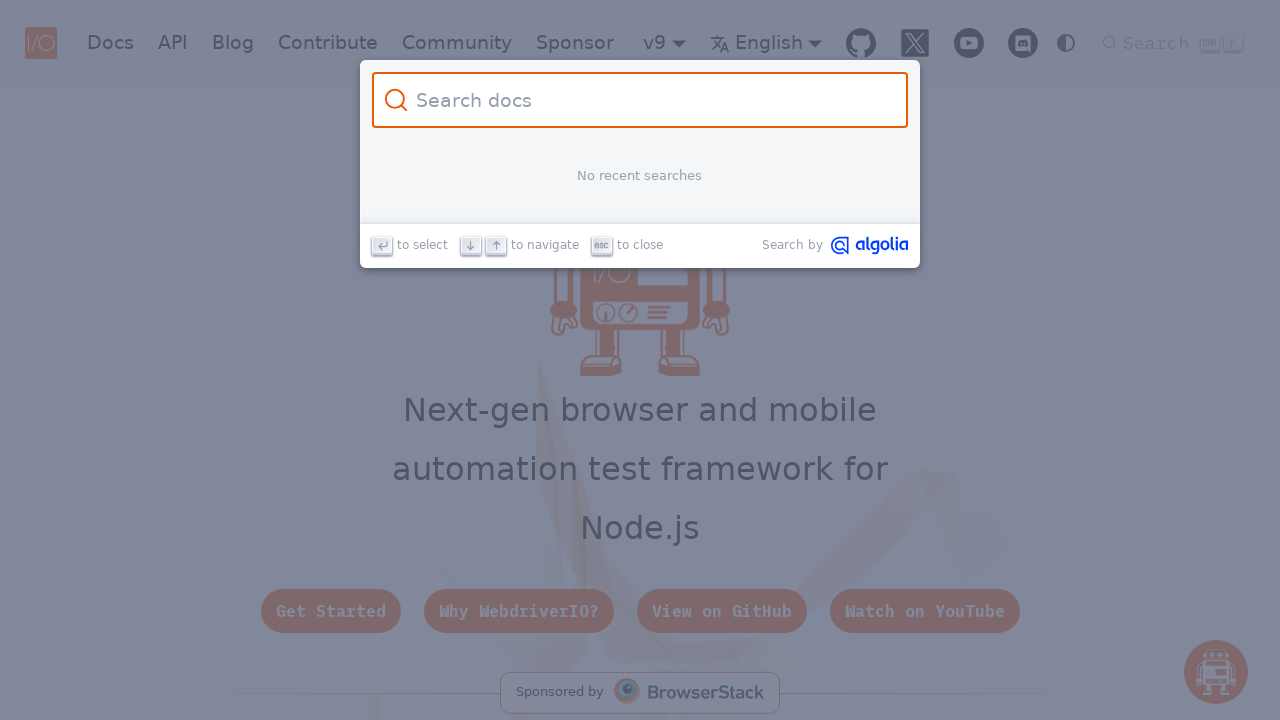